Tests keyboard events functionality by sending text input followed by pressing Enter key, then verifies the page heading text

Starting URL: https://training-support.net/webelements/keyboard-events

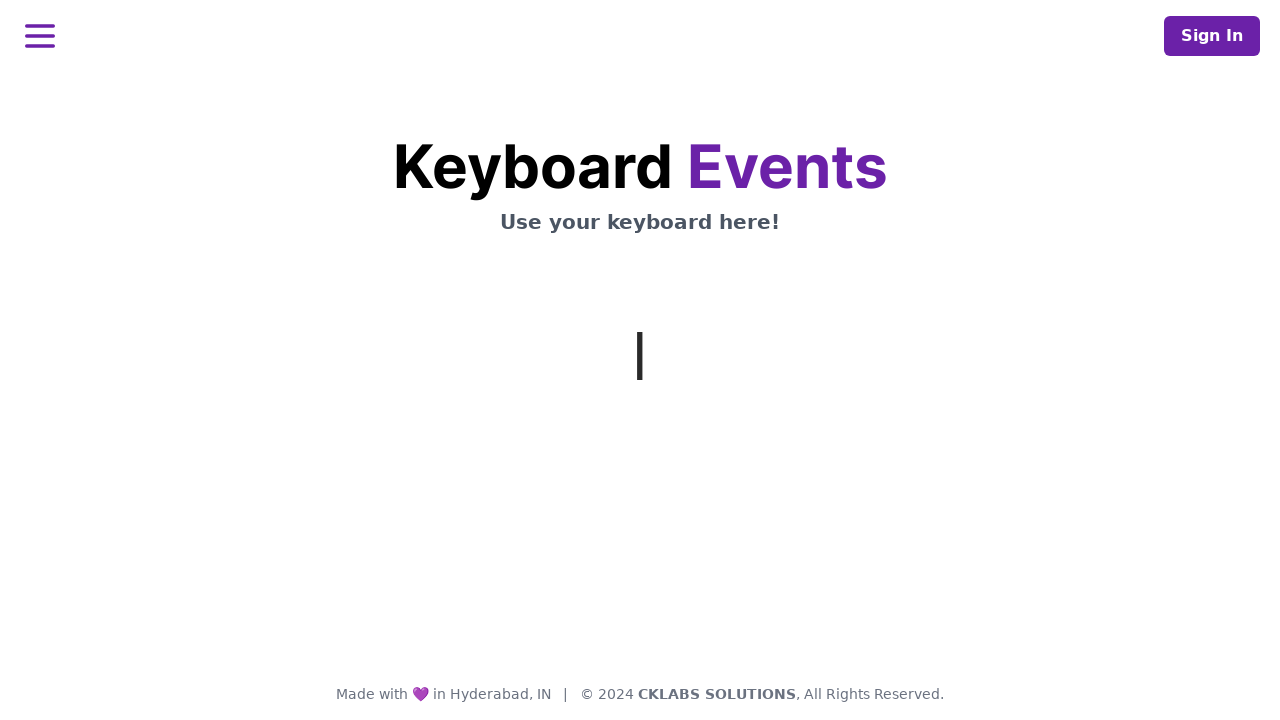

Typed text 'This is coming from Selenium' into the page using keyboard
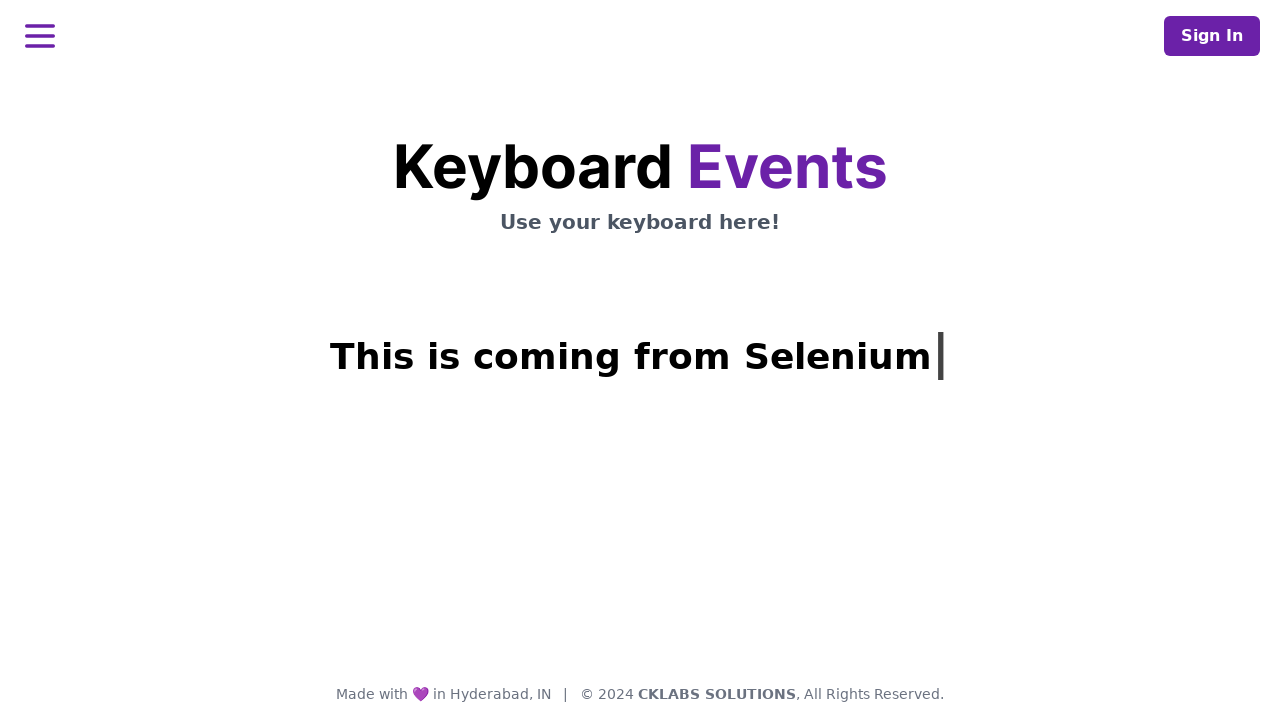

Pressed Enter key to submit keyboard input
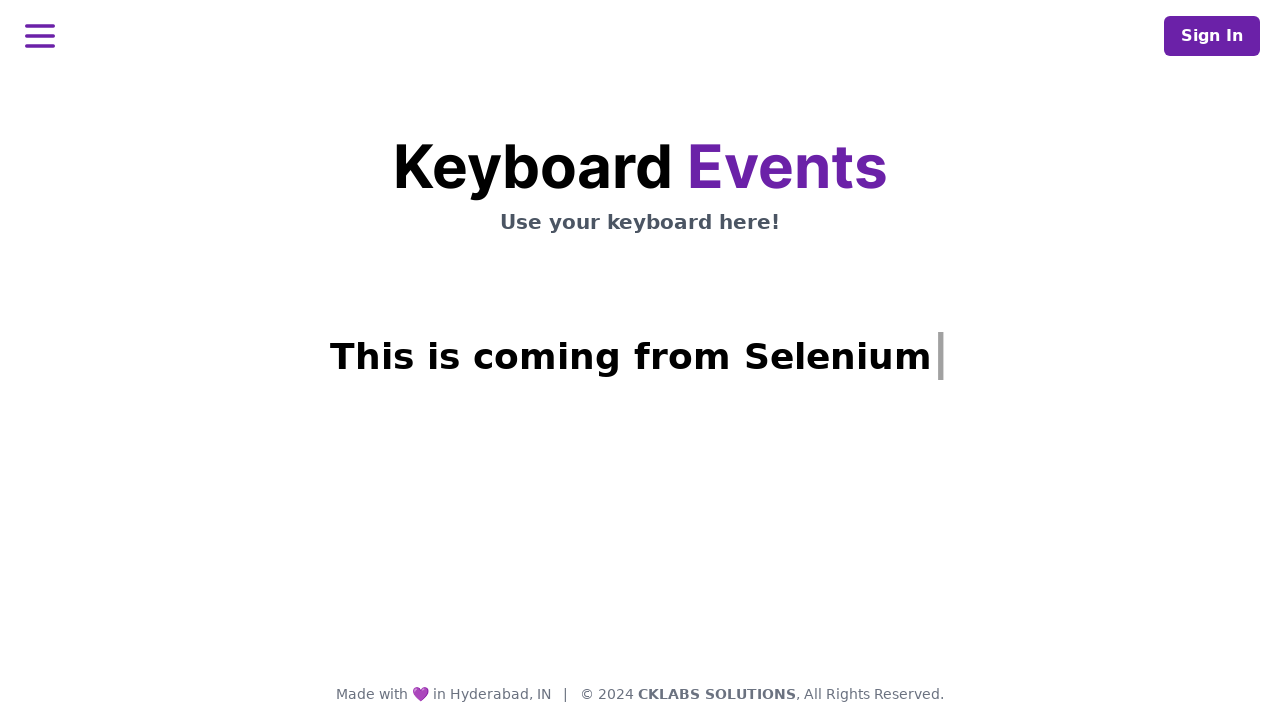

Waited for page heading (h1.mt-3) to load
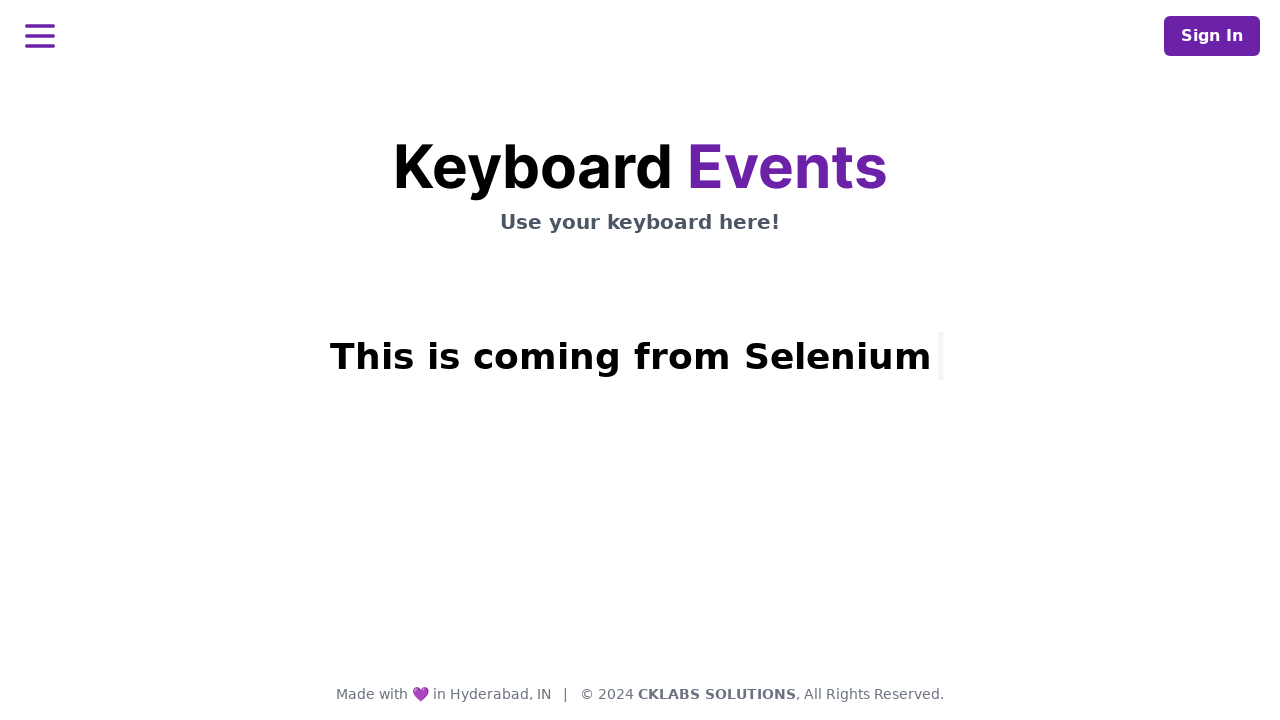

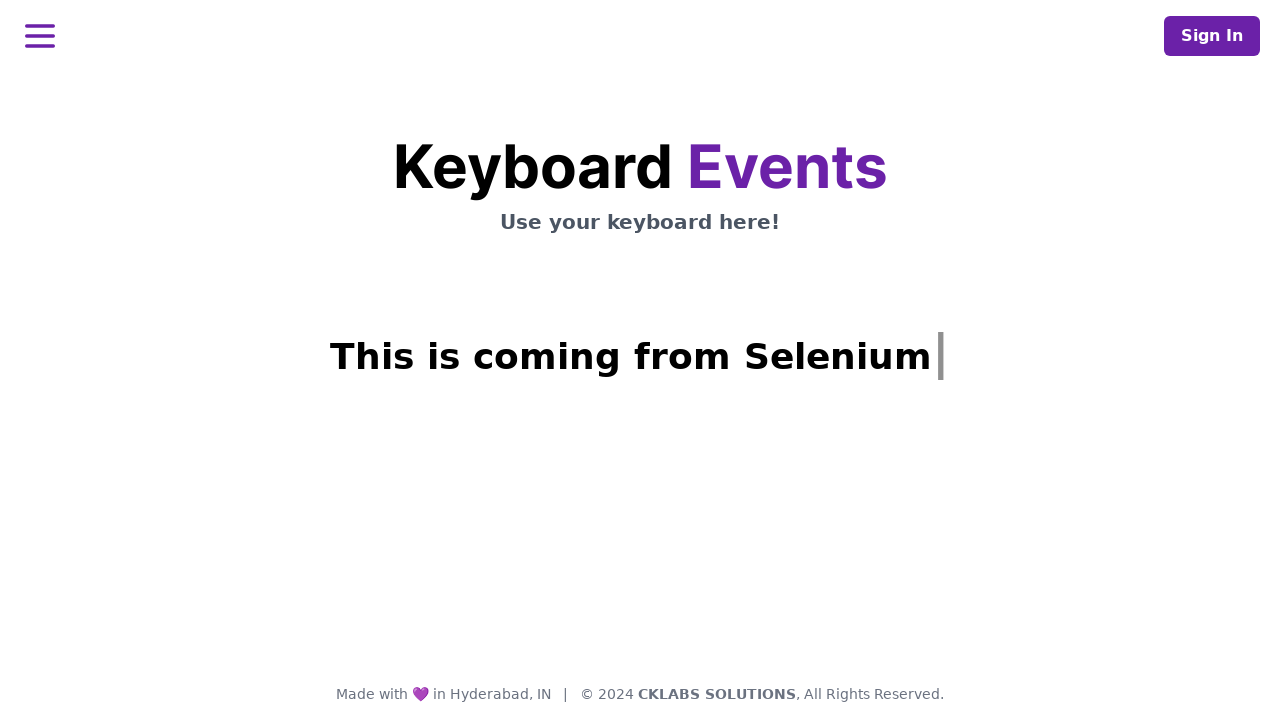